Navigates to Rahul Shetty Academy's Selenium practice page and clicks on a navigation link in the header using XPath sibling selector

Starting URL: https://rahulshettyacademy.com/seleniumPractise/#/

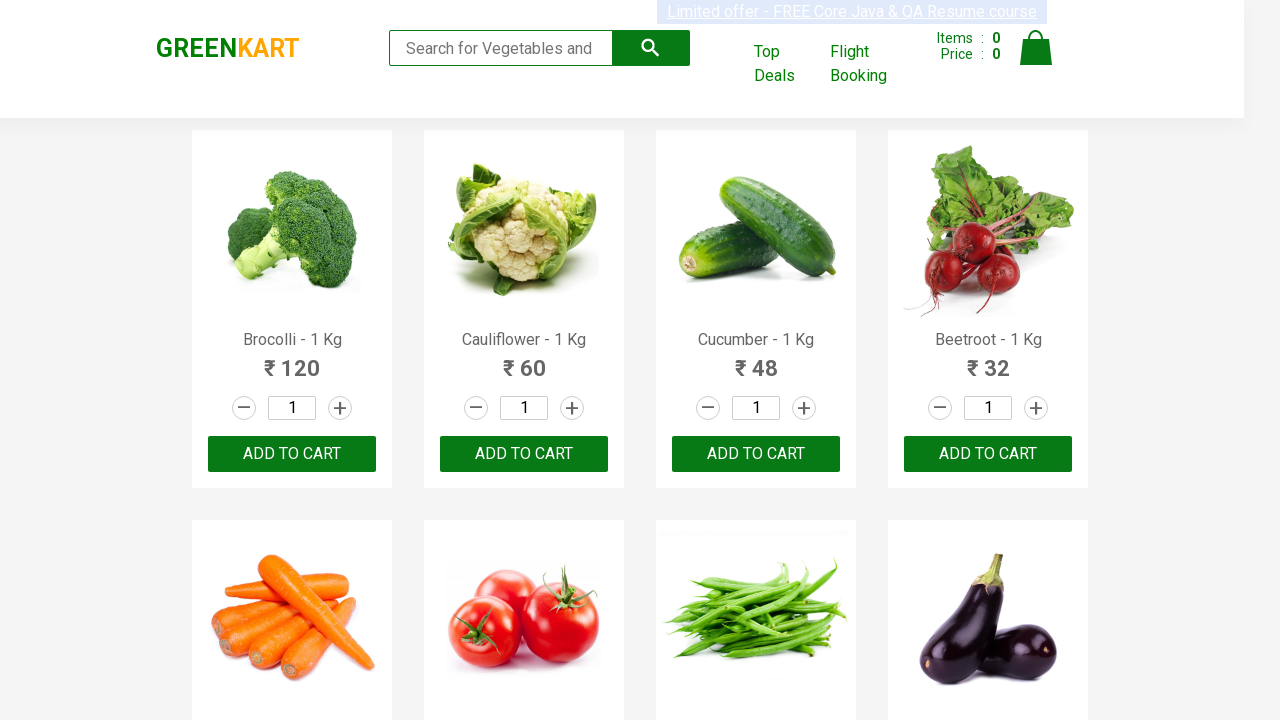

Waited for page to load (domcontentloaded)
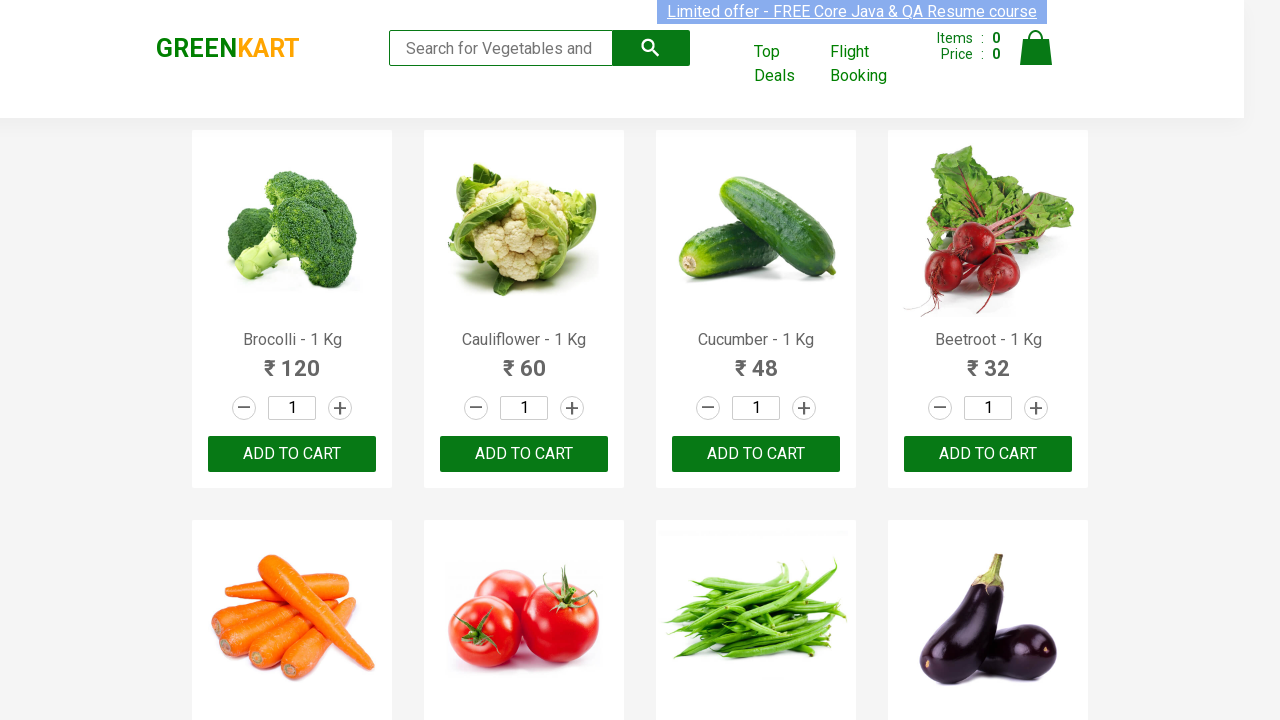

Clicked navigation link in header using XPath sibling selector at (876, 64) on xpath=//header/div/div[3]/a[2]/following-sibling::a[1]
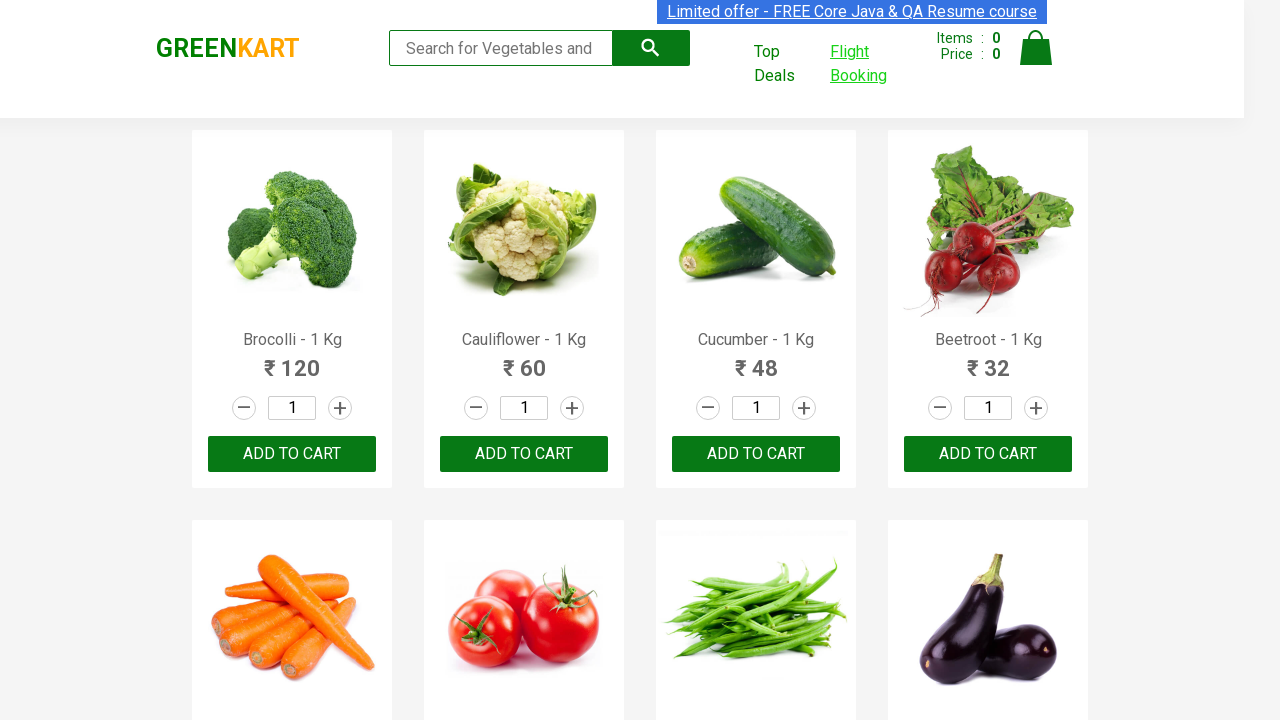

Waited 1000ms for navigation/content change
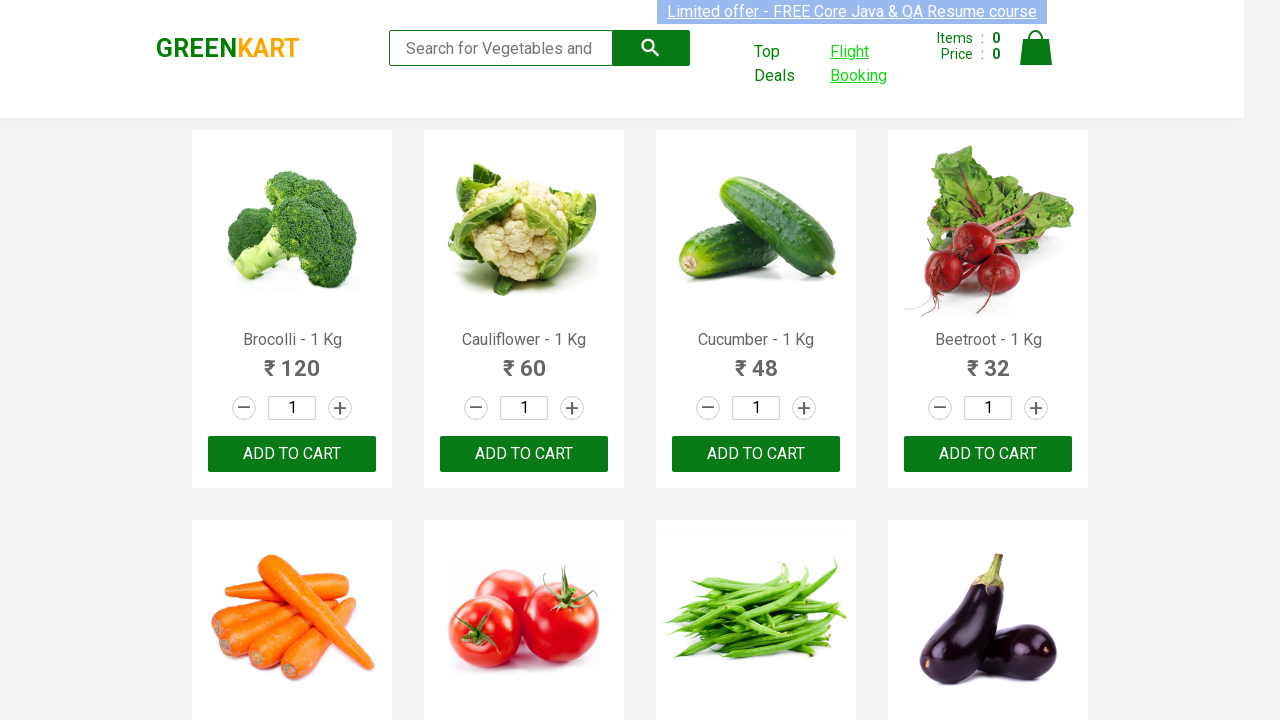

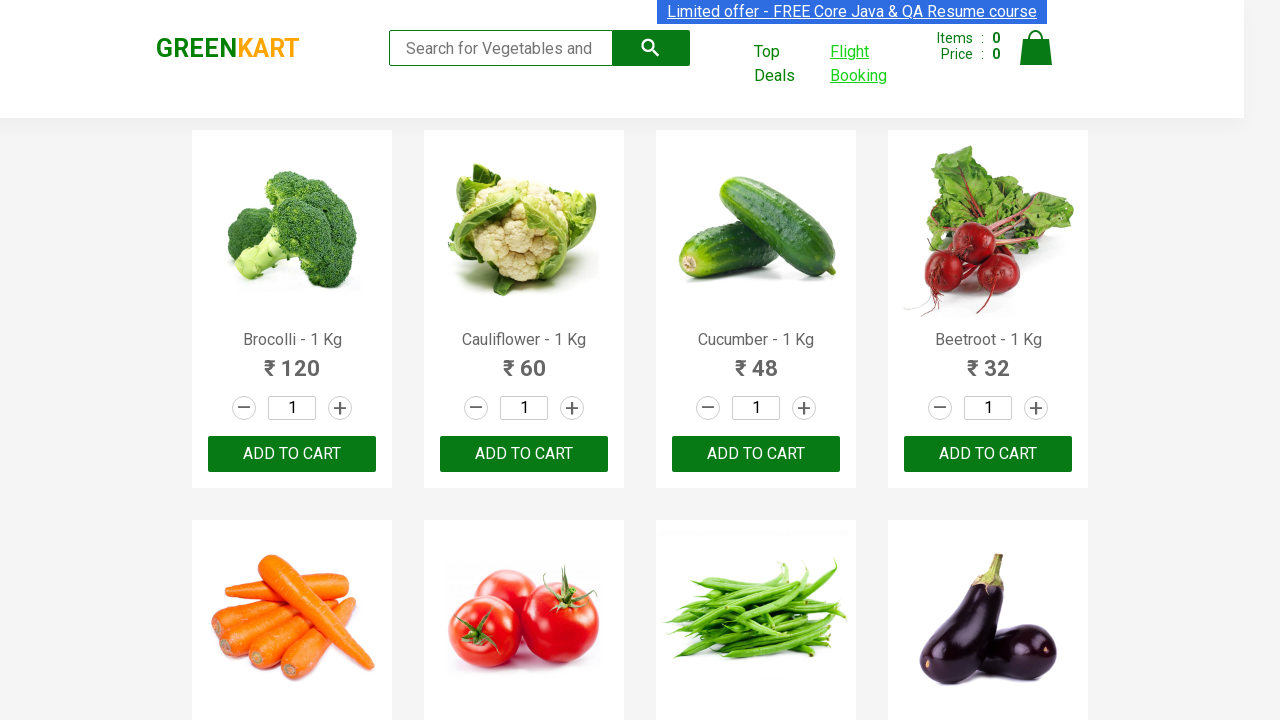